Navigates to the NSE India website and verifies the page loads successfully by waiting for the page title or content to appear.

Starting URL: https://nseindia.com

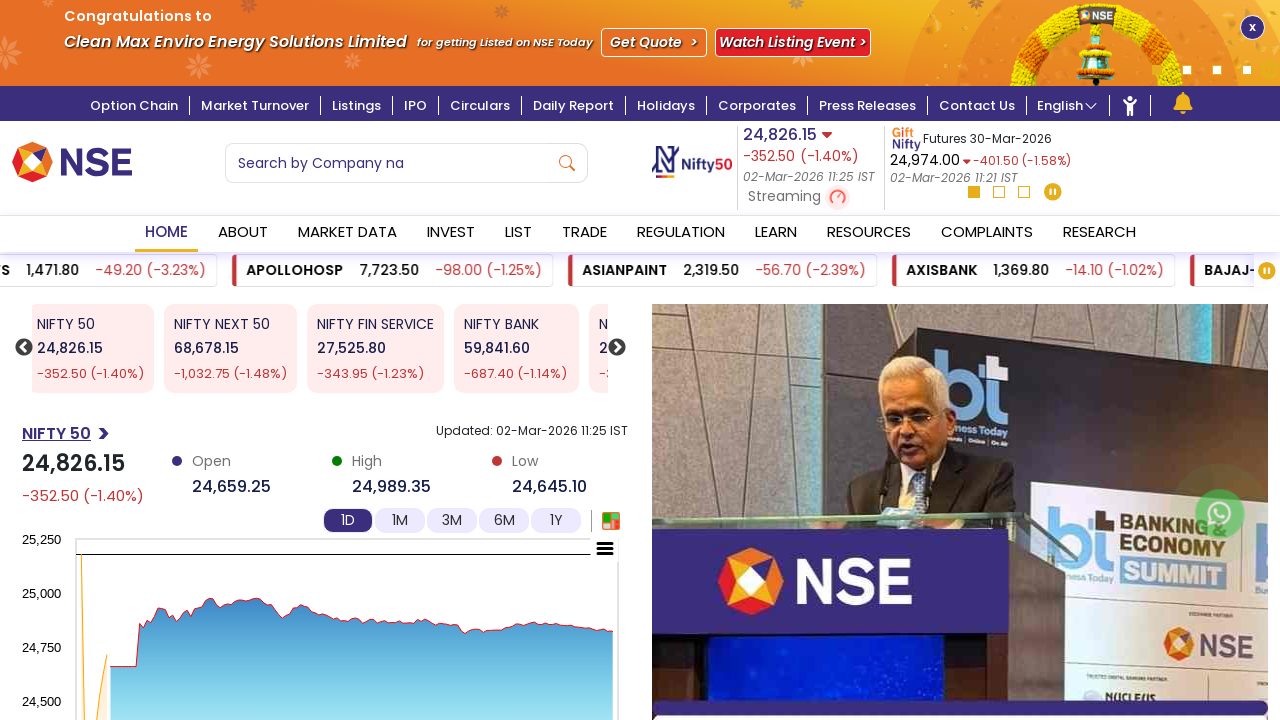

Navigated to NSE India website at https://nseindia.com
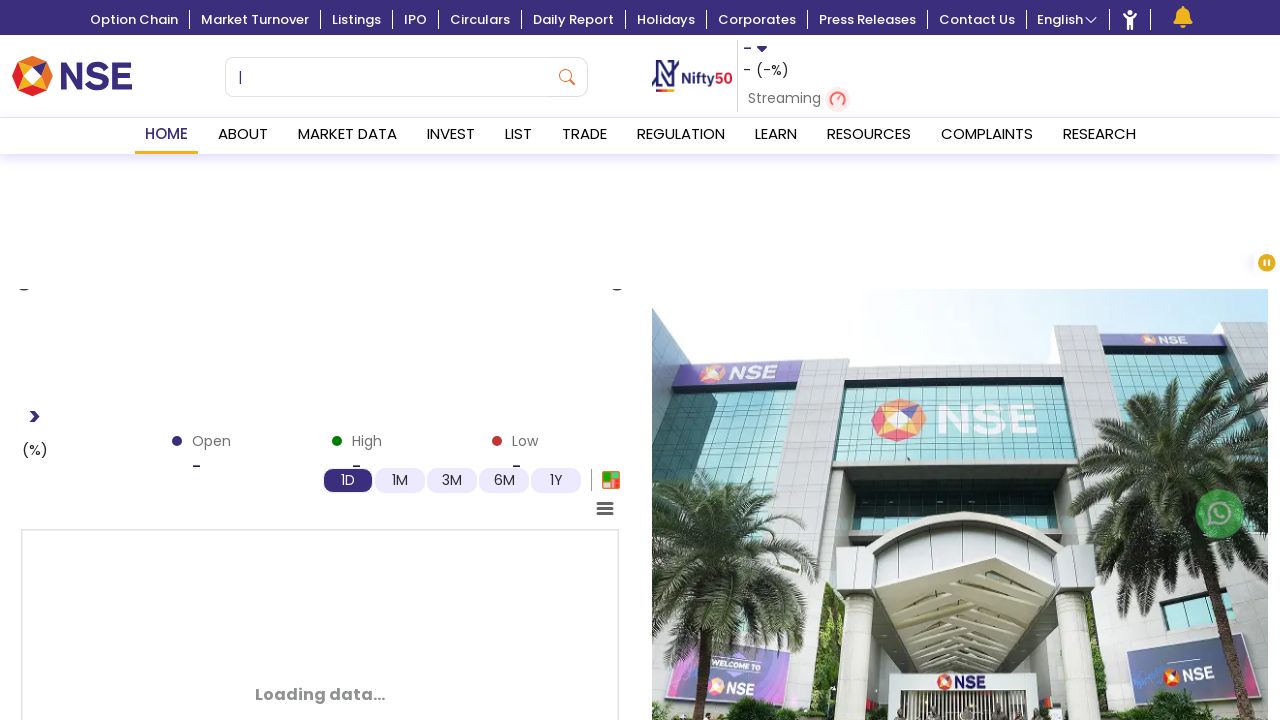

Page DOM content fully loaded
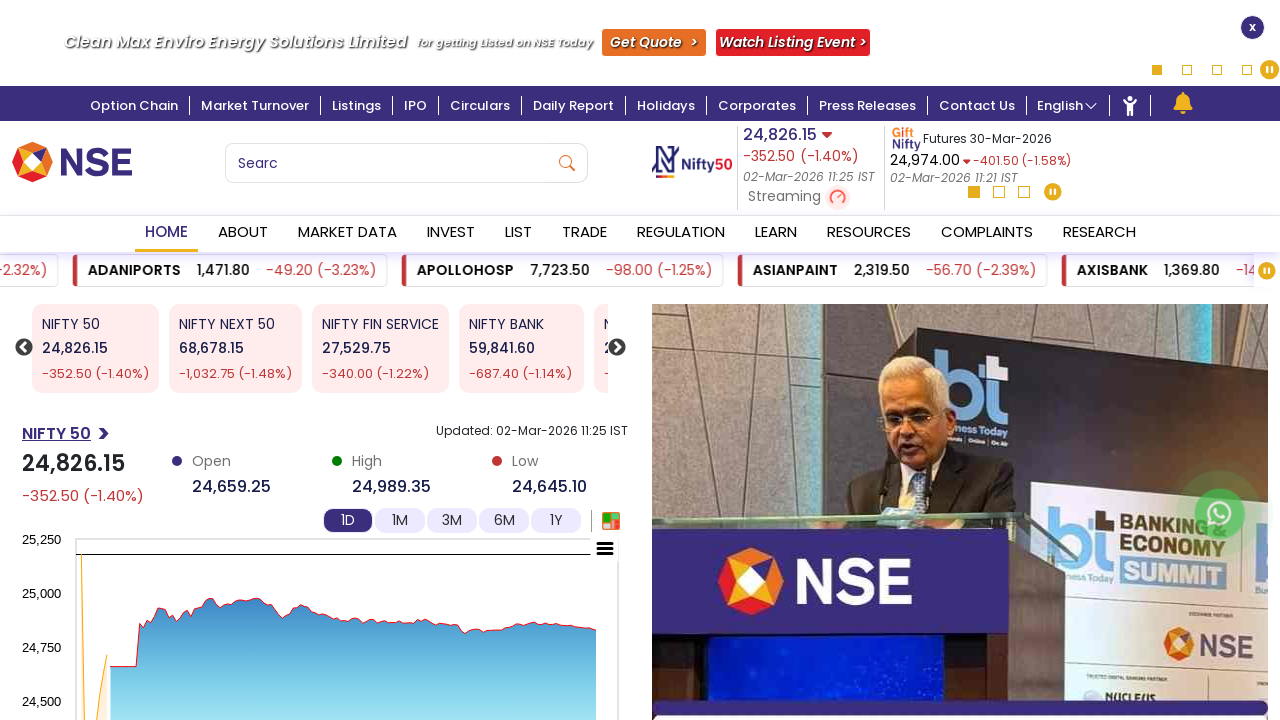

Page title is present and non-empty, confirming successful page load
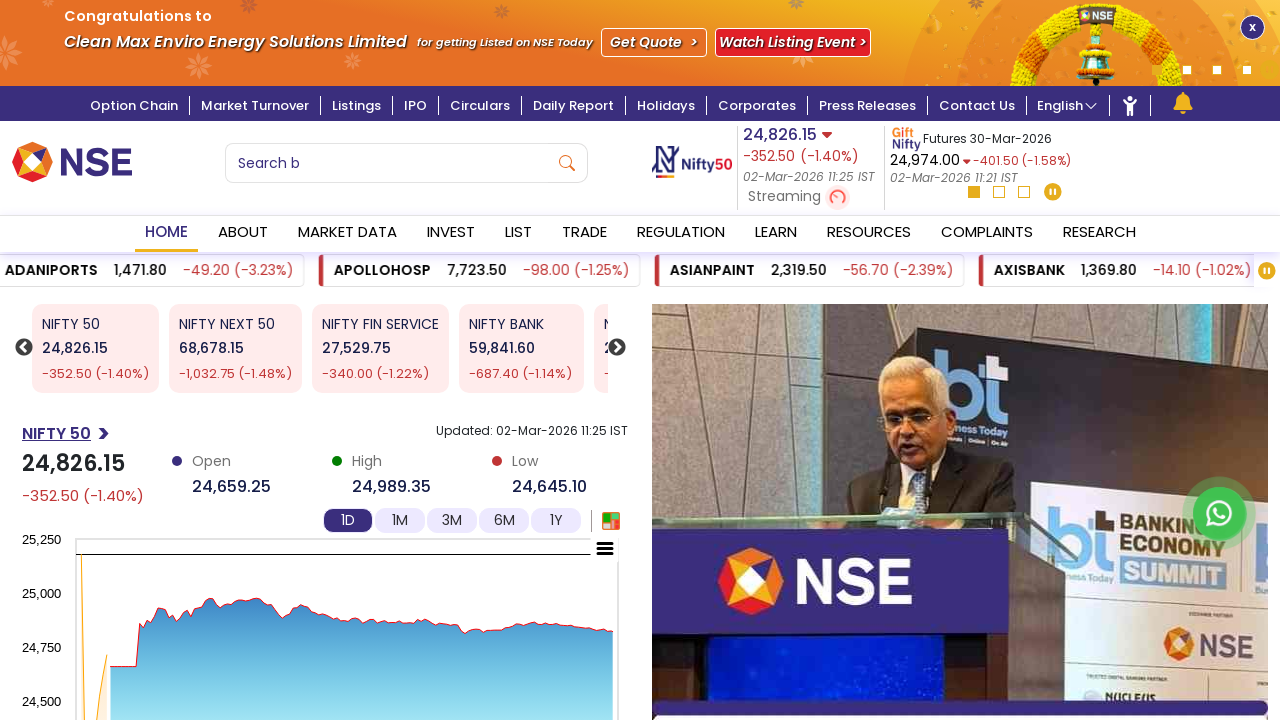

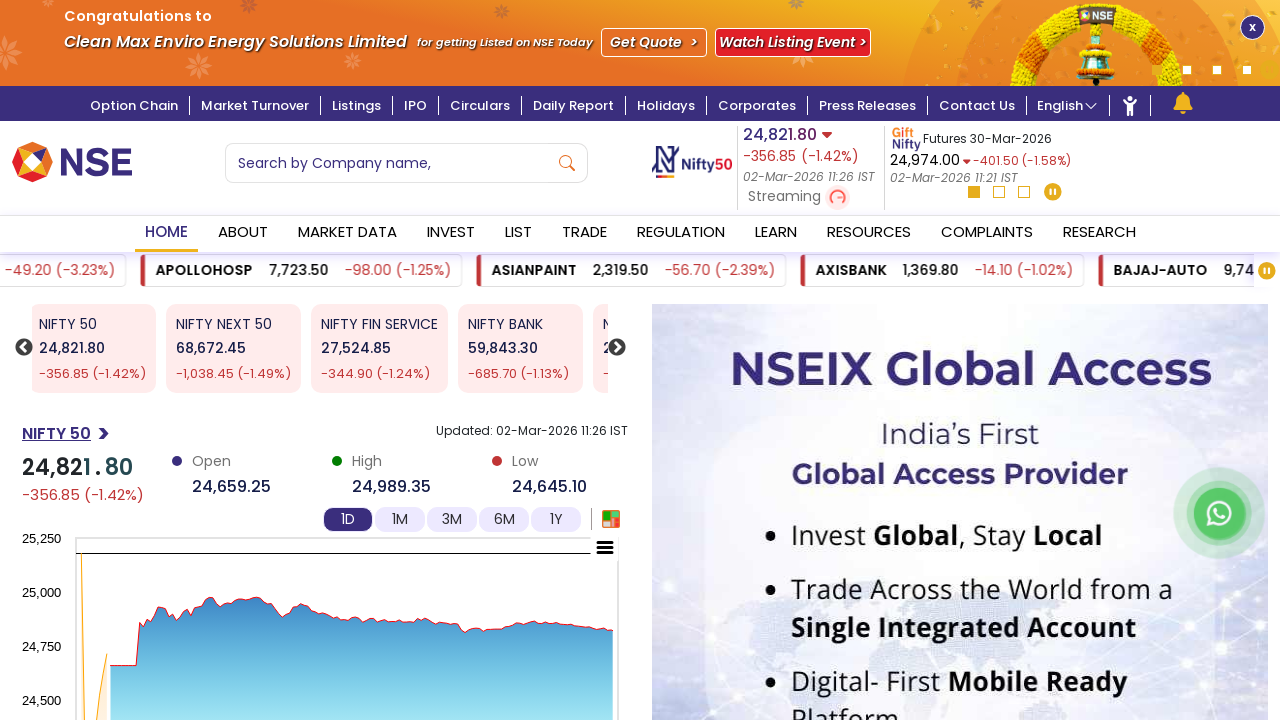